Tests a wait functionality by clicking a verify button and checking that a successful message appears

Starting URL: http://suninjuly.github.io/wait1.html

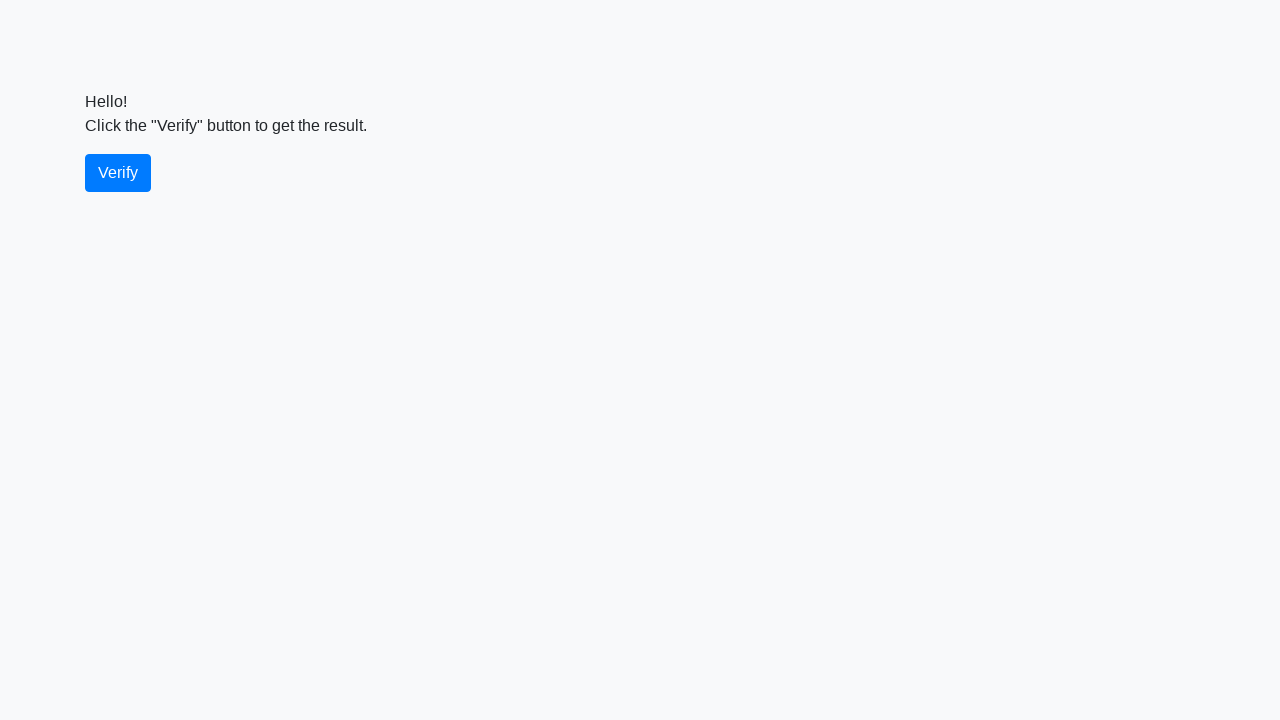

Clicked the verify button at (118, 173) on #verify
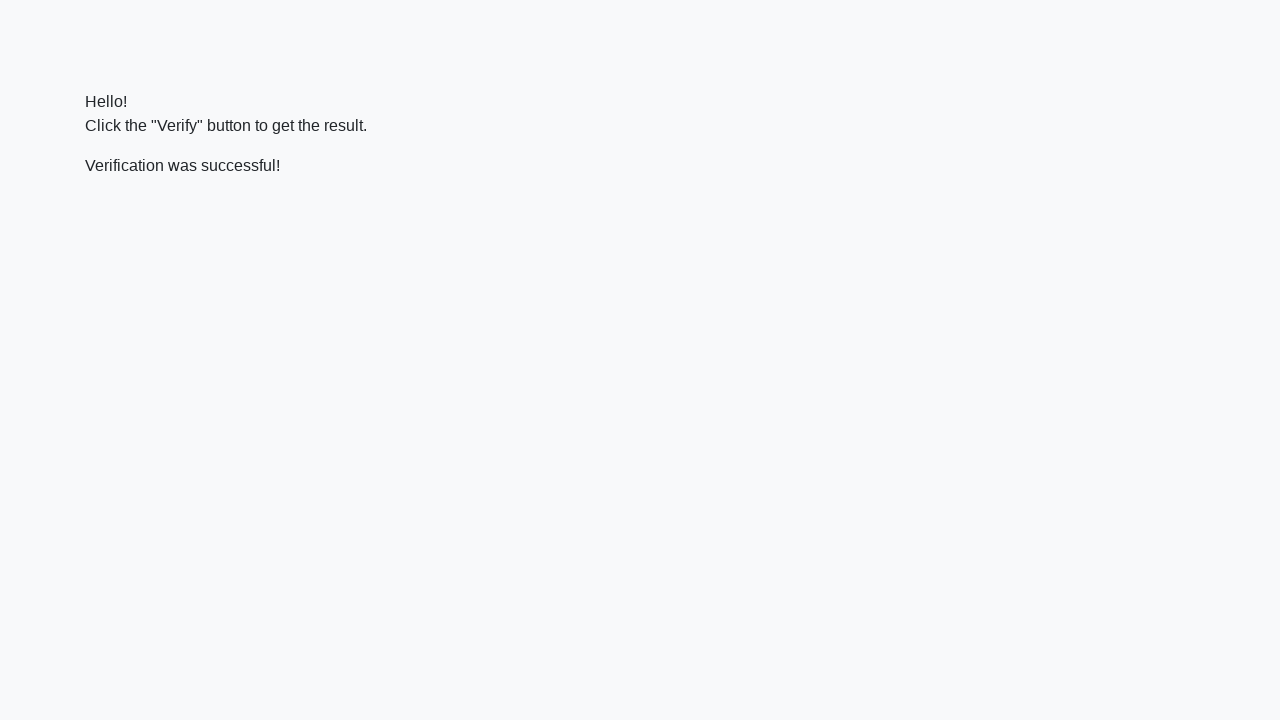

Success message appeared after verification
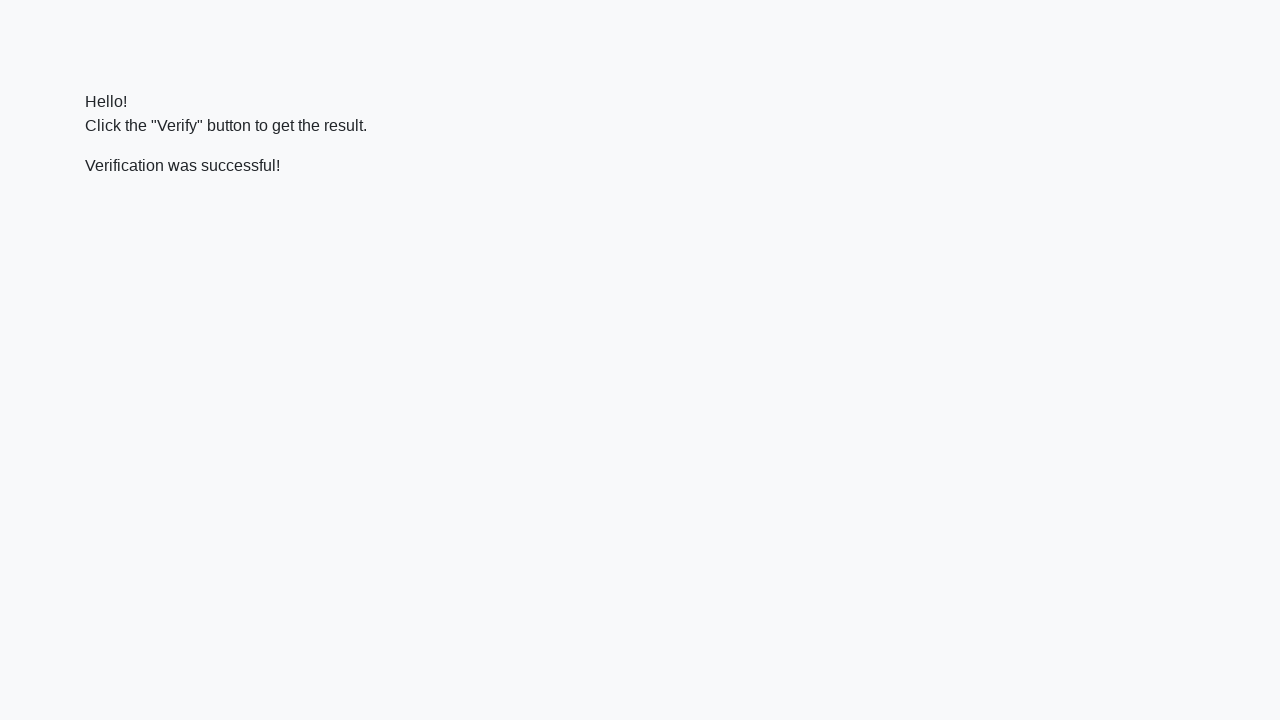

Verified that success message contains 'successful' text
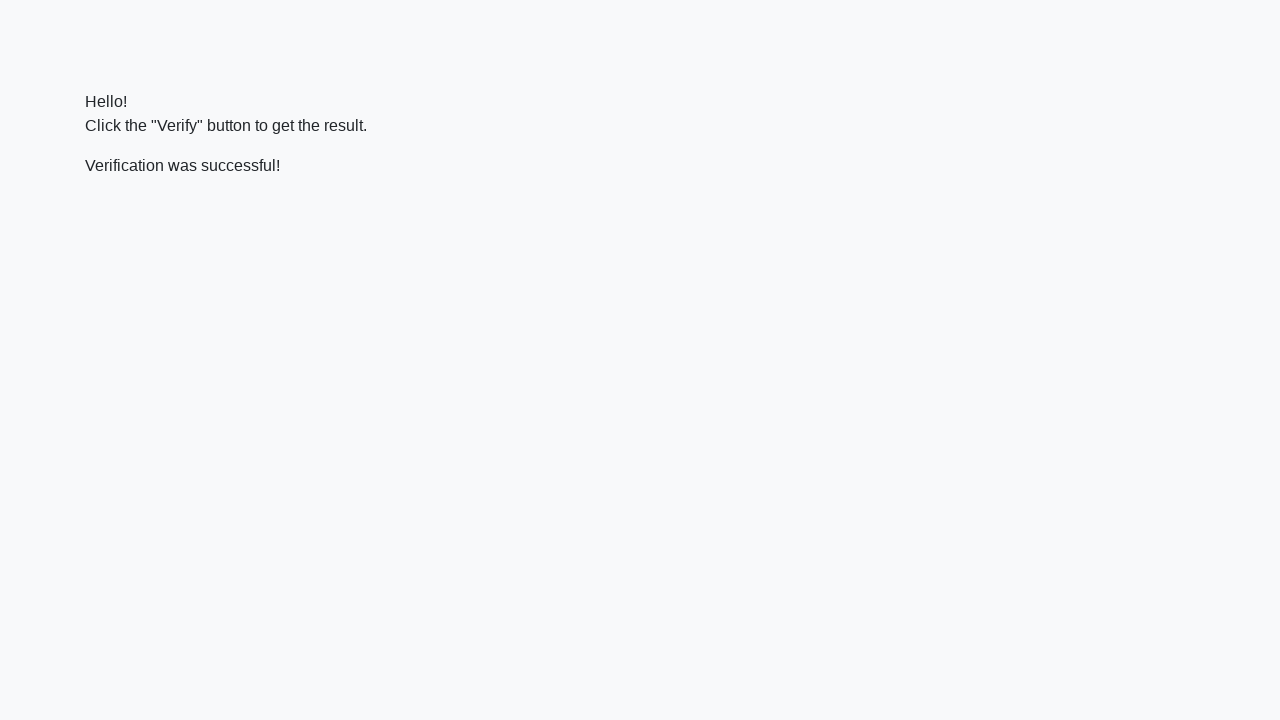

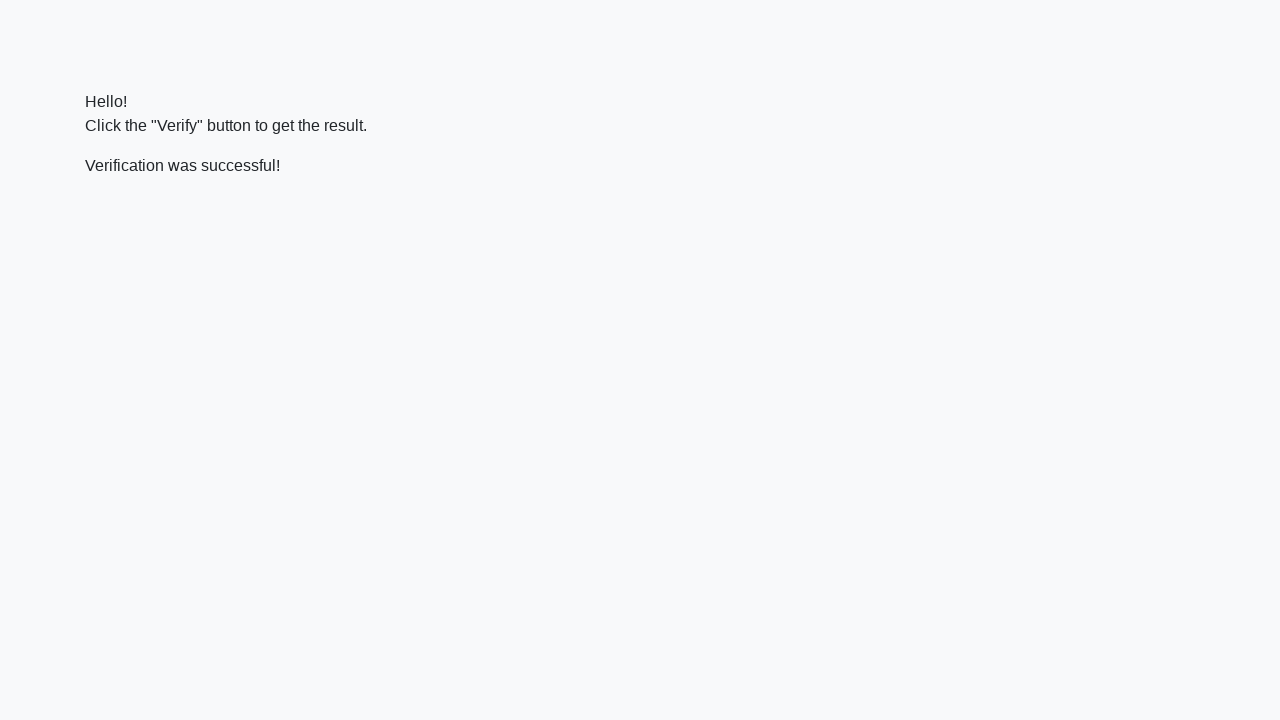